Tests handling of a simple alert dialog by clicking a button and accepting the alert

Starting URL: https://demoqa.com/alerts

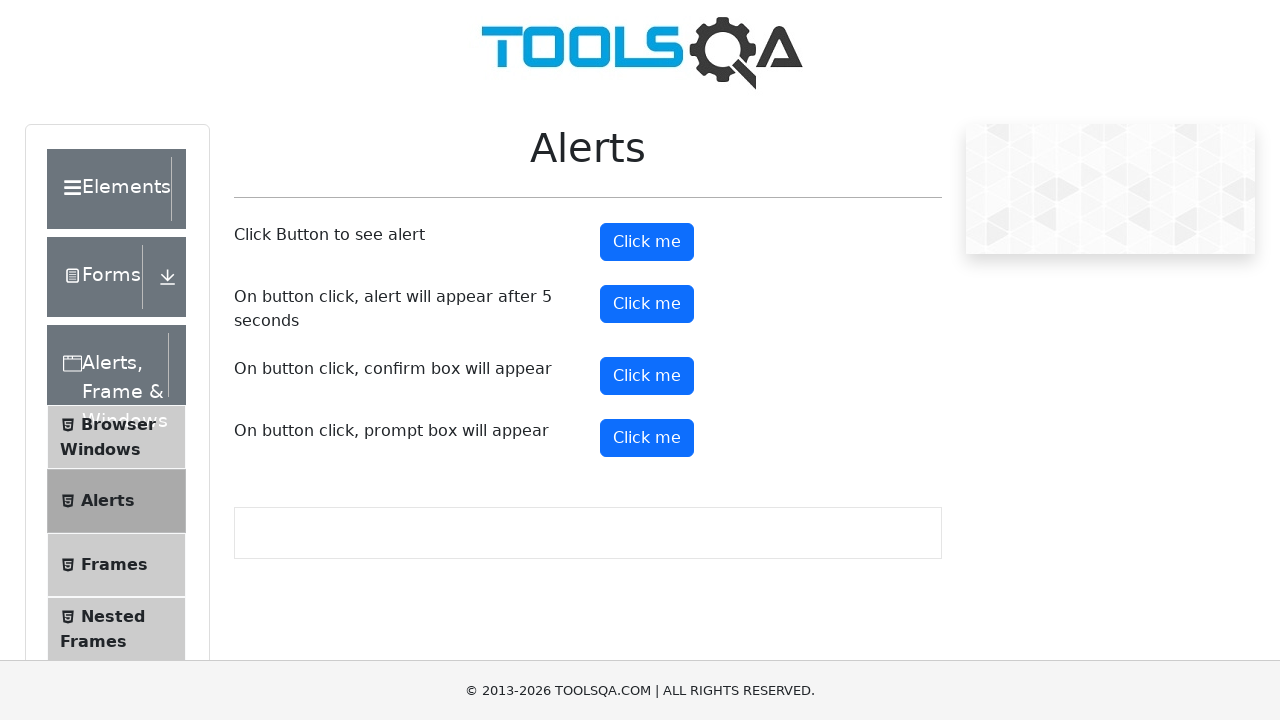

Waited for Alerts page header to load
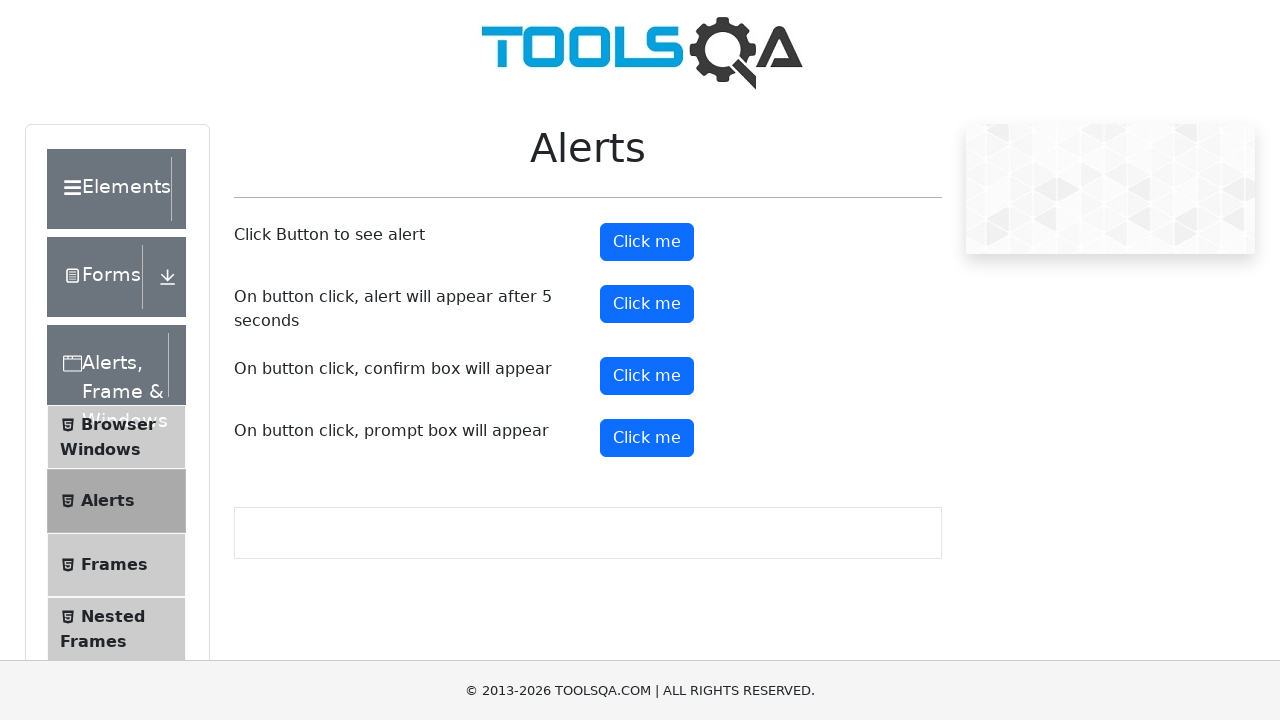

Clicked alert button to trigger alert dialog at (647, 242) on #alertButton
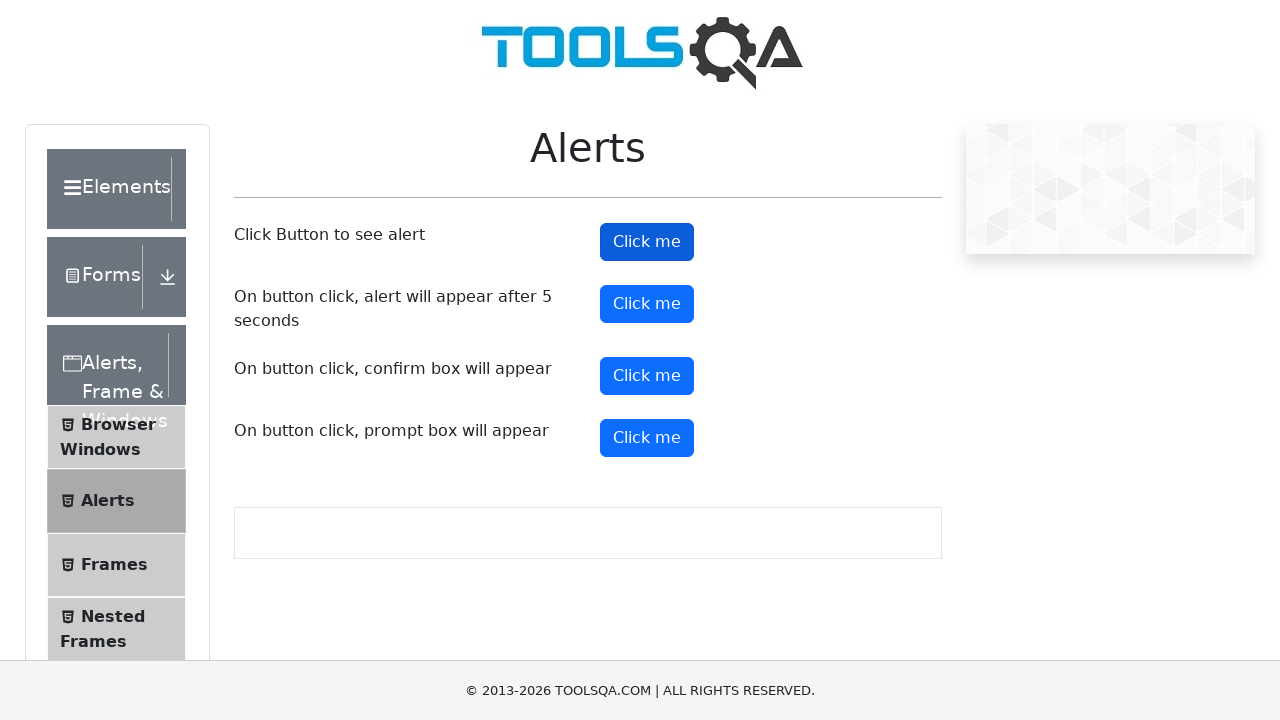

Set up dialog handler to accept alert
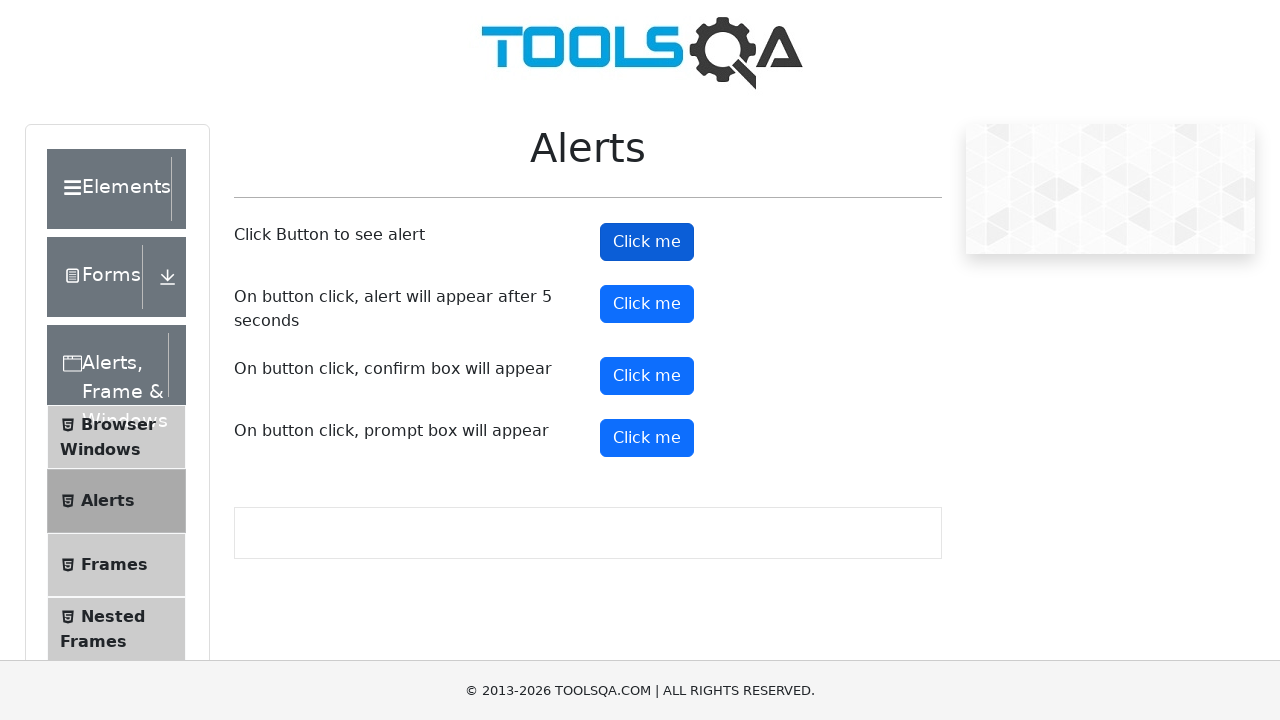

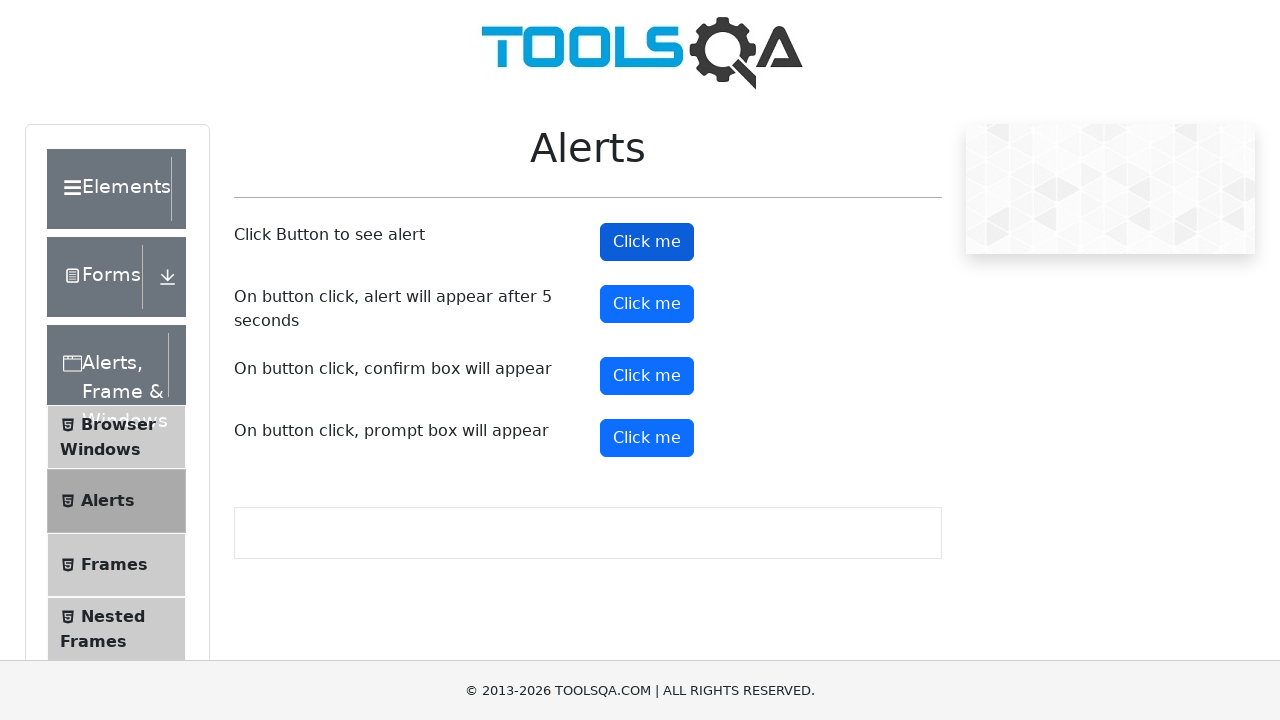